Tests that the currently applied filter is highlighted

Starting URL: https://demo.playwright.dev/todomvc

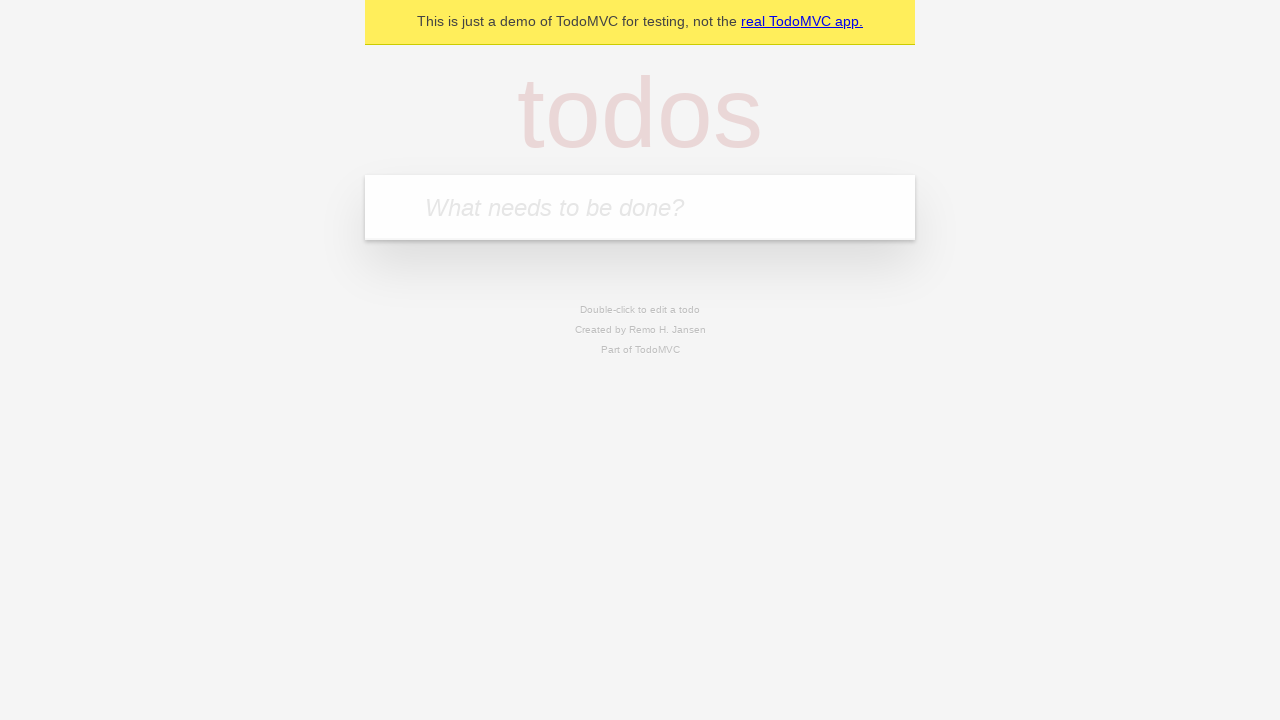

Filled new todo field with 'buy some cheese' on .new-todo
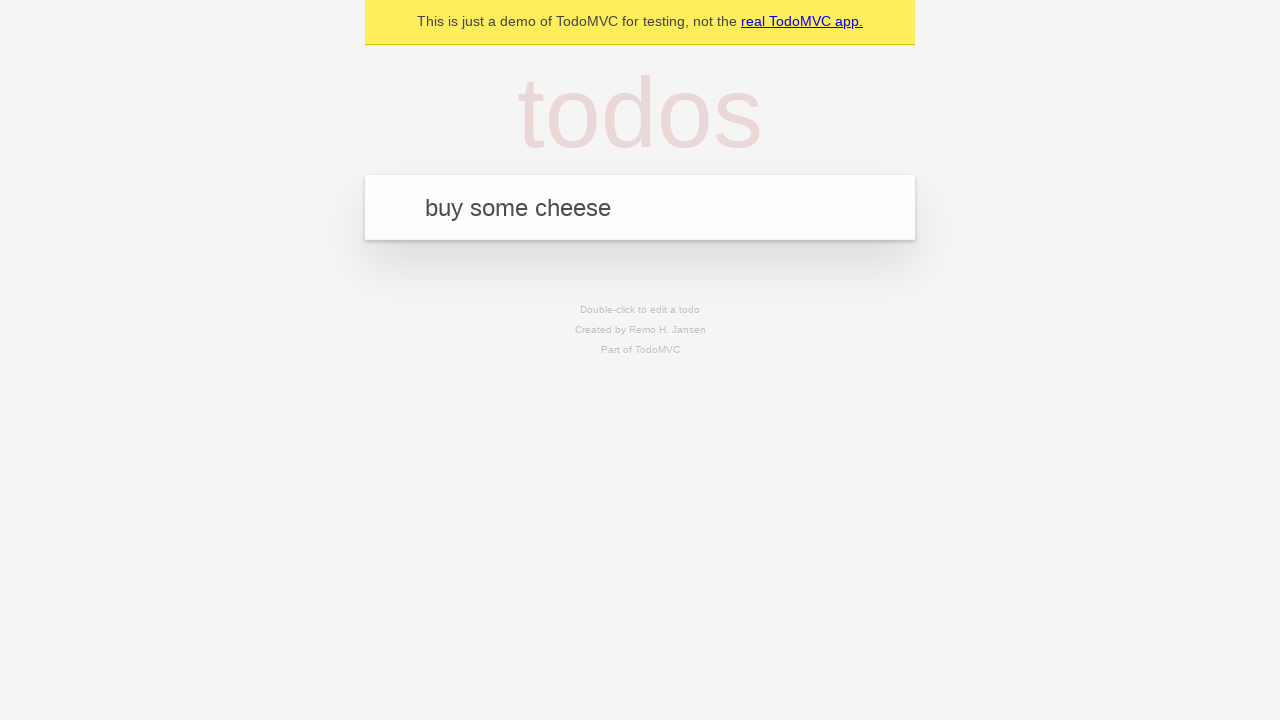

Pressed Enter to create first todo on .new-todo
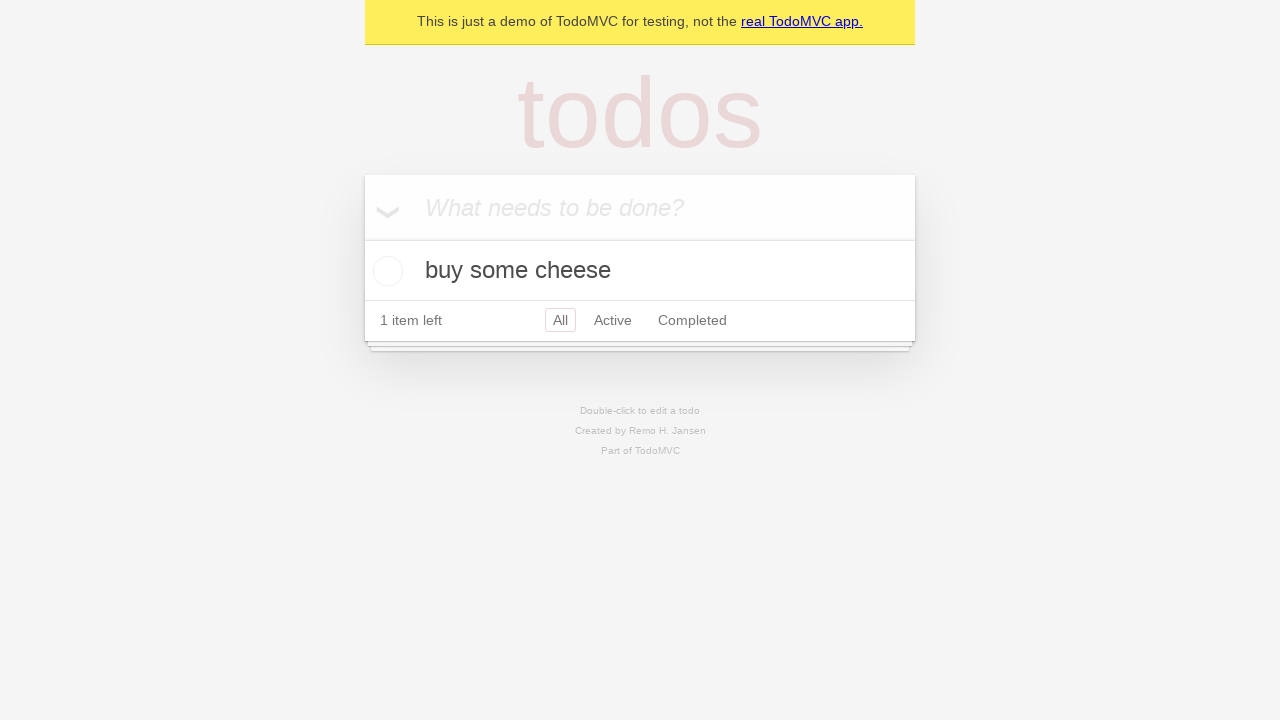

Filled new todo field with 'feed the cat' on .new-todo
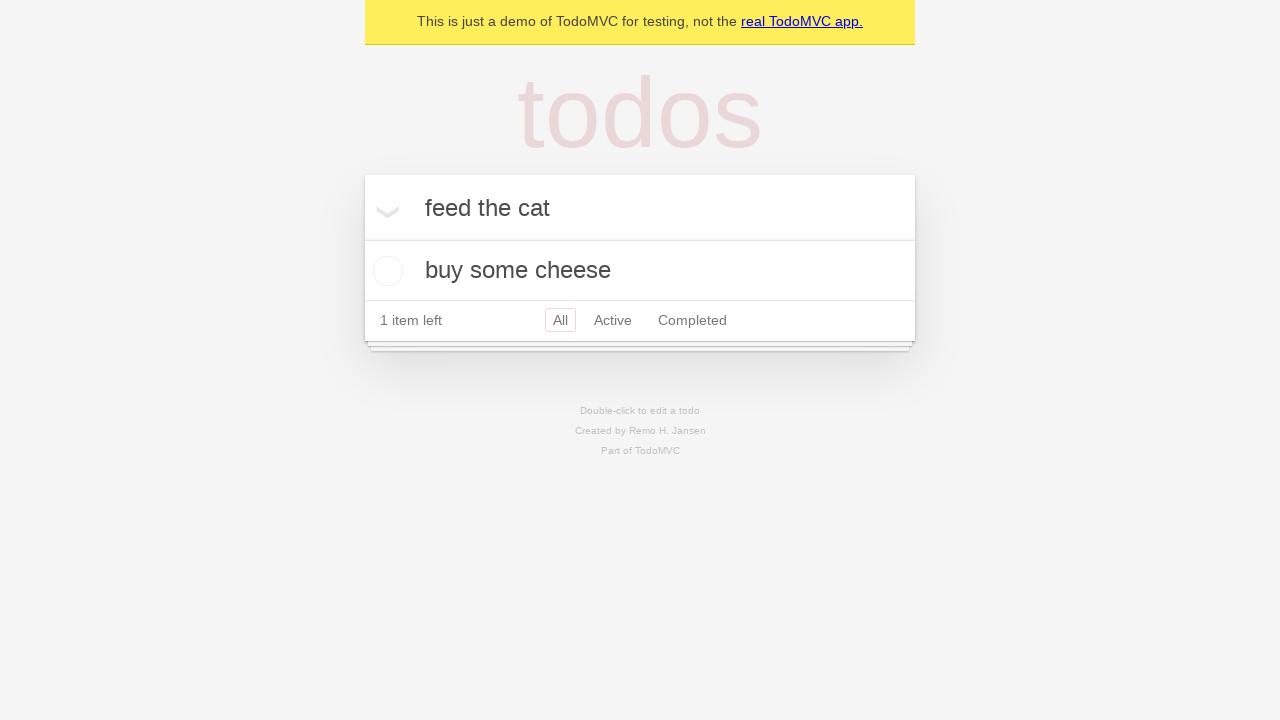

Pressed Enter to create second todo on .new-todo
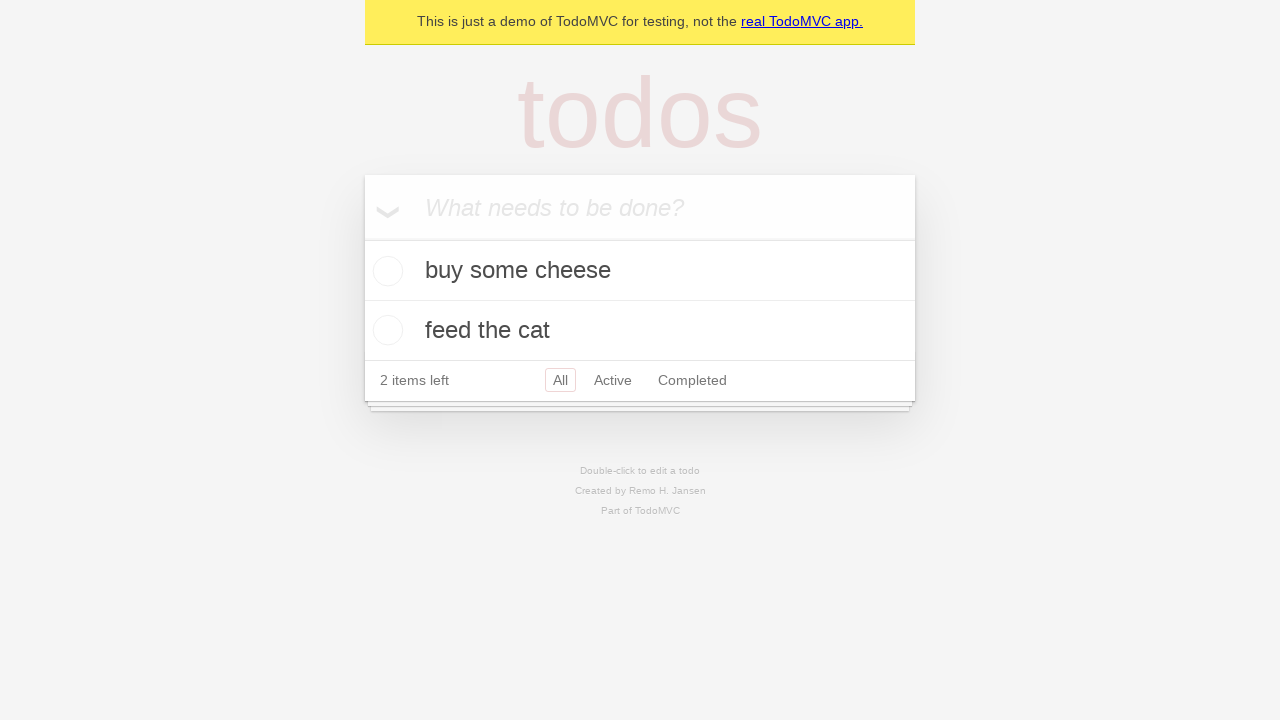

Filled new todo field with 'book a doctors appointment' on .new-todo
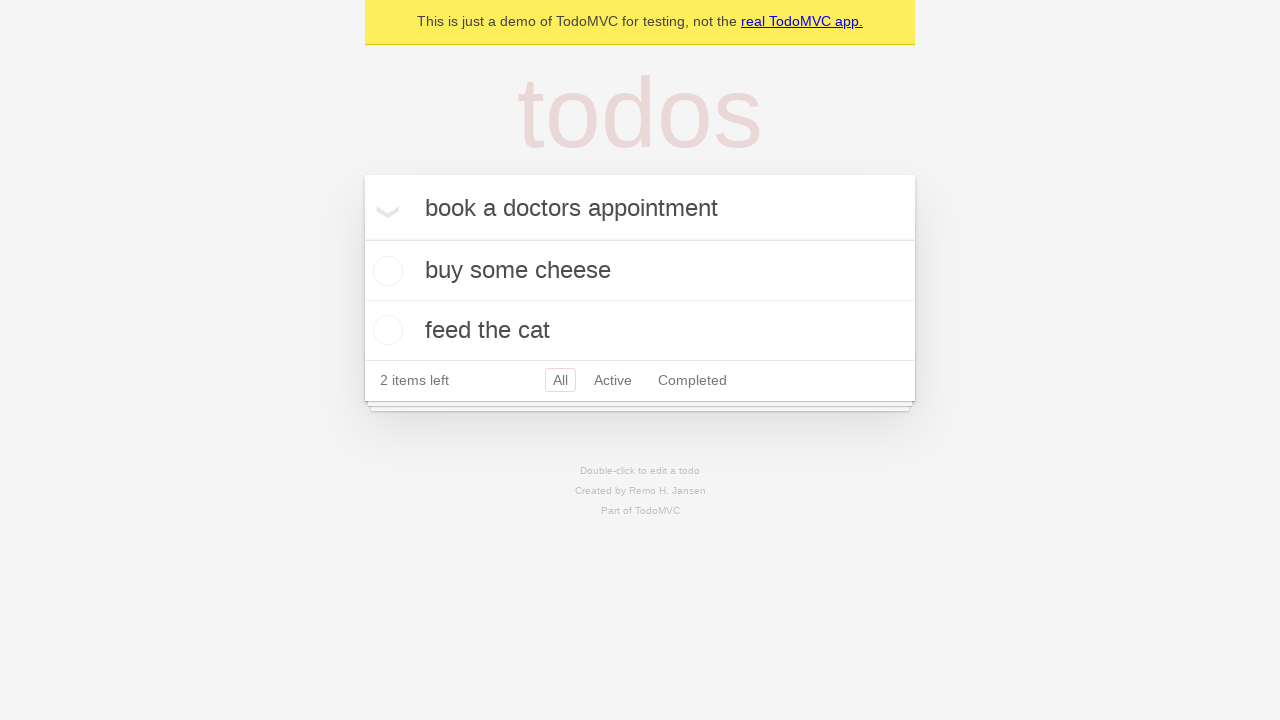

Pressed Enter to create third todo on .new-todo
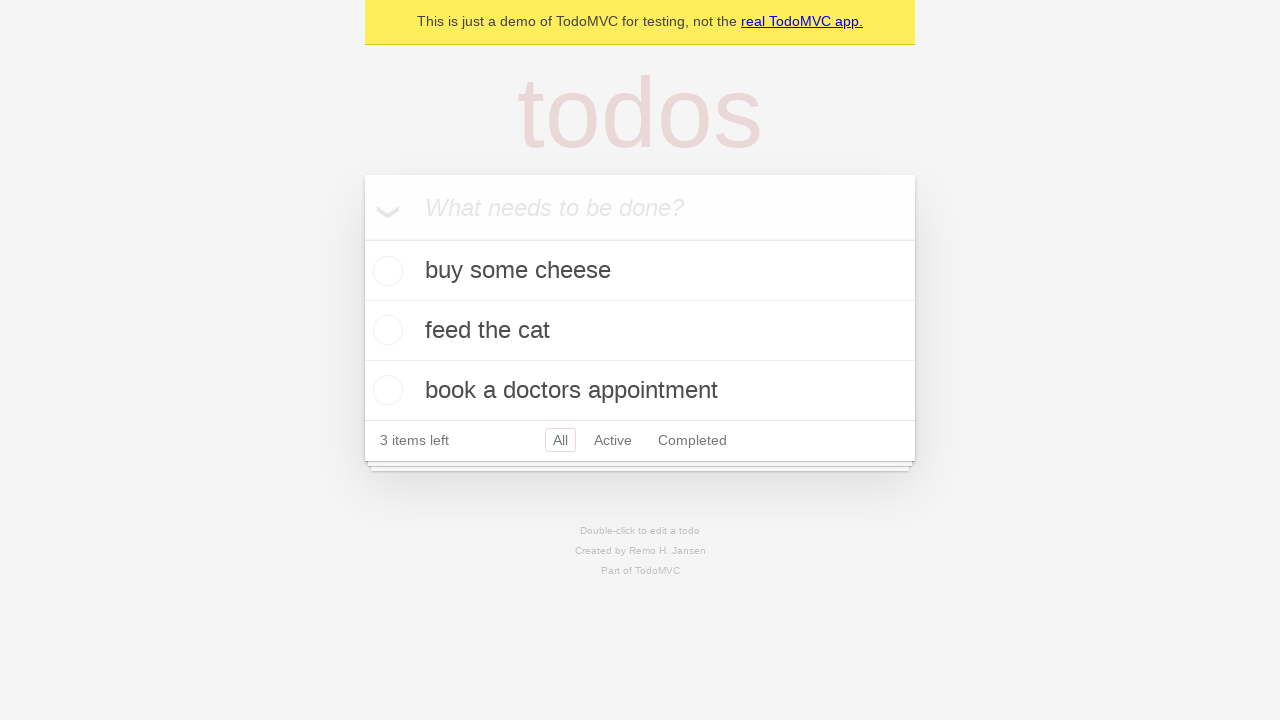

All 3 todos have been created and loaded
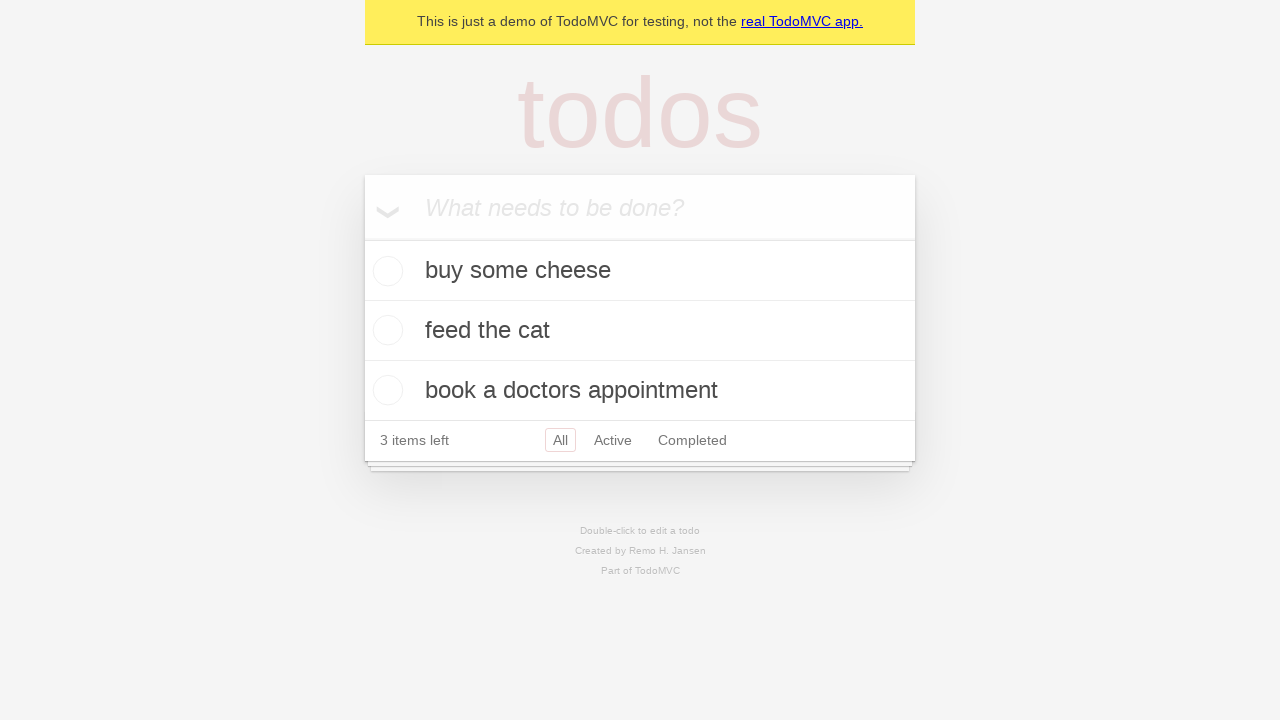

Clicked Active filter at (613, 440) on .filters >> text=Active
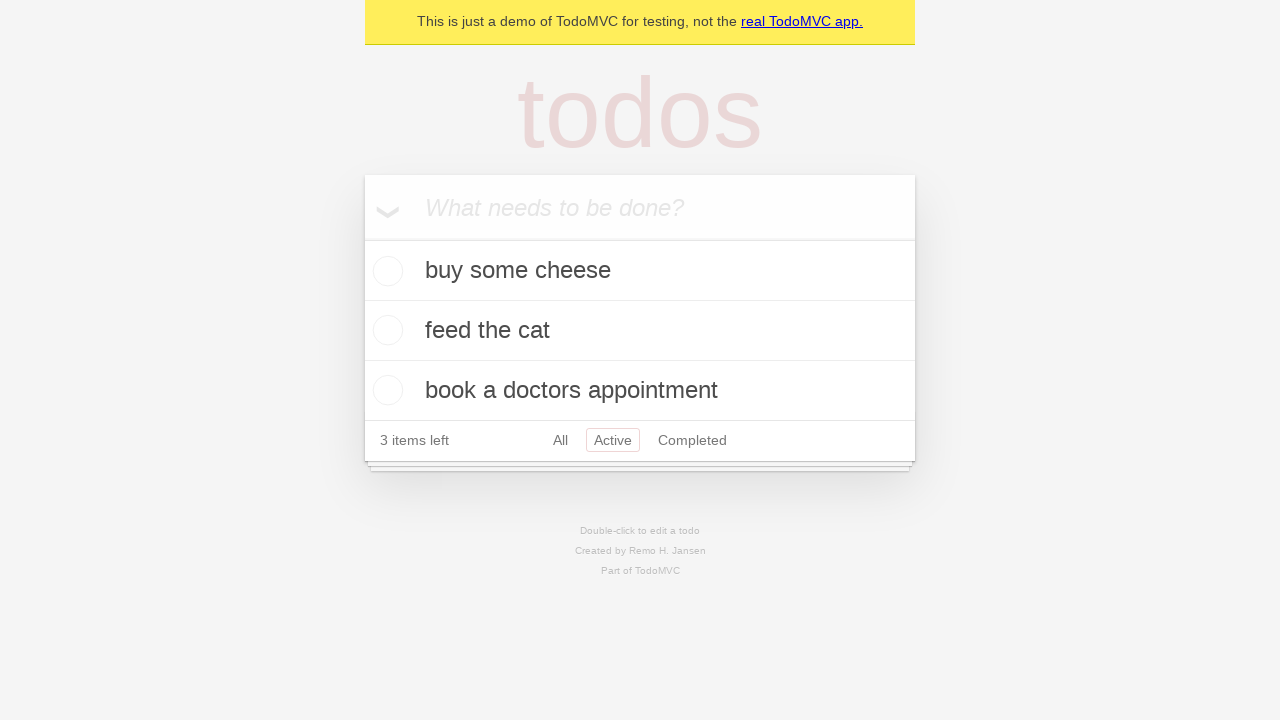

Clicked Completed filter to verify it is highlighted as the currently applied filter at (692, 440) on .filters >> text=Completed
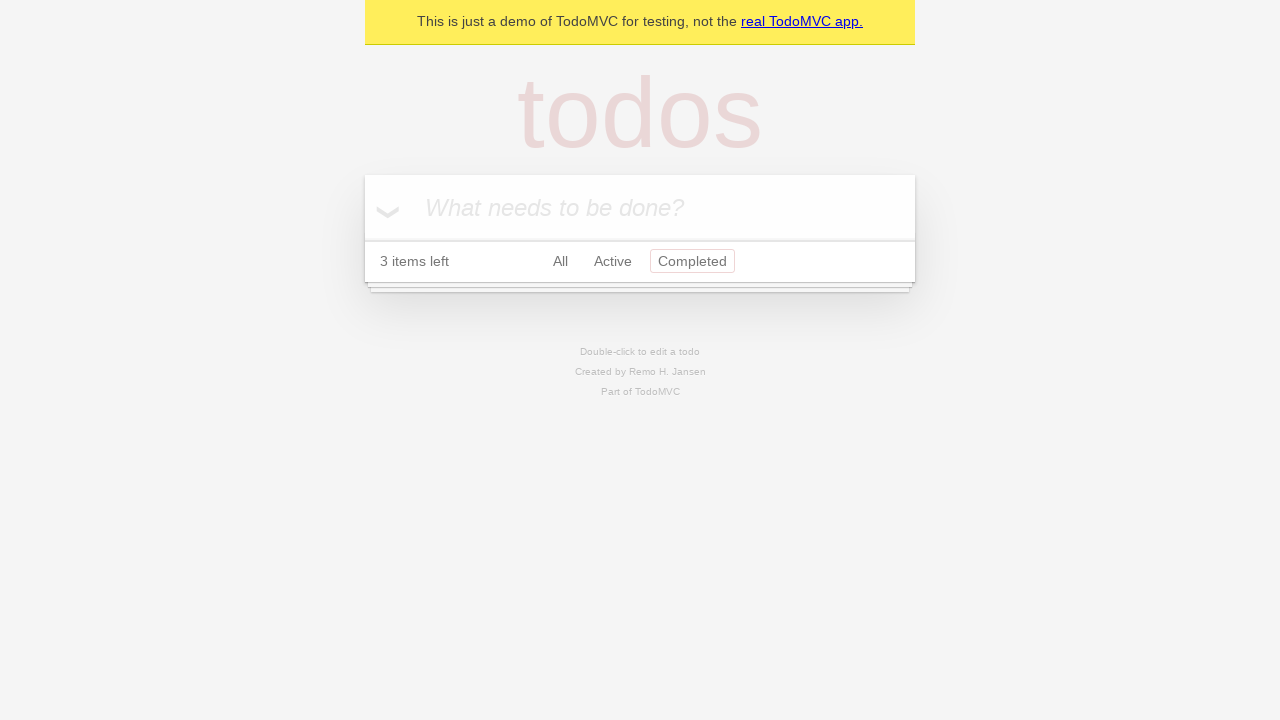

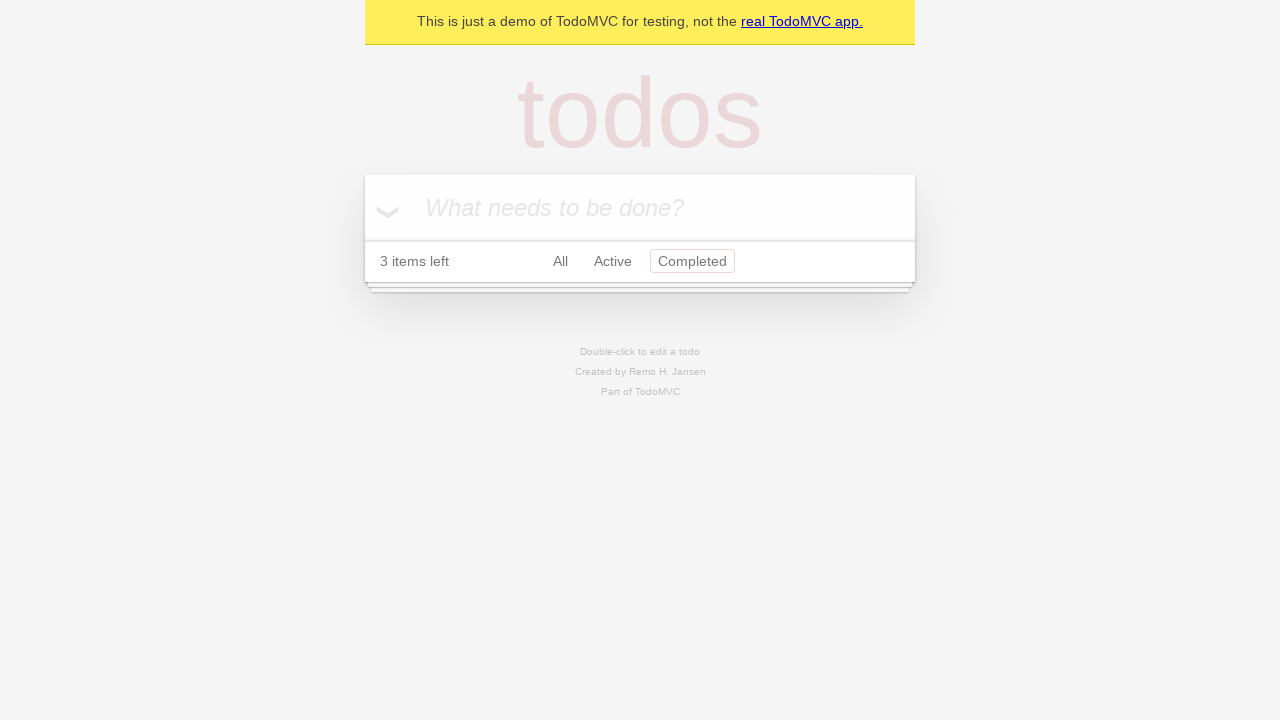